Tests navigation on an e-commerce site by clicking on the products link in the header and then clicking on a product element to view details.

Starting URL: https://automationexercise.com/products

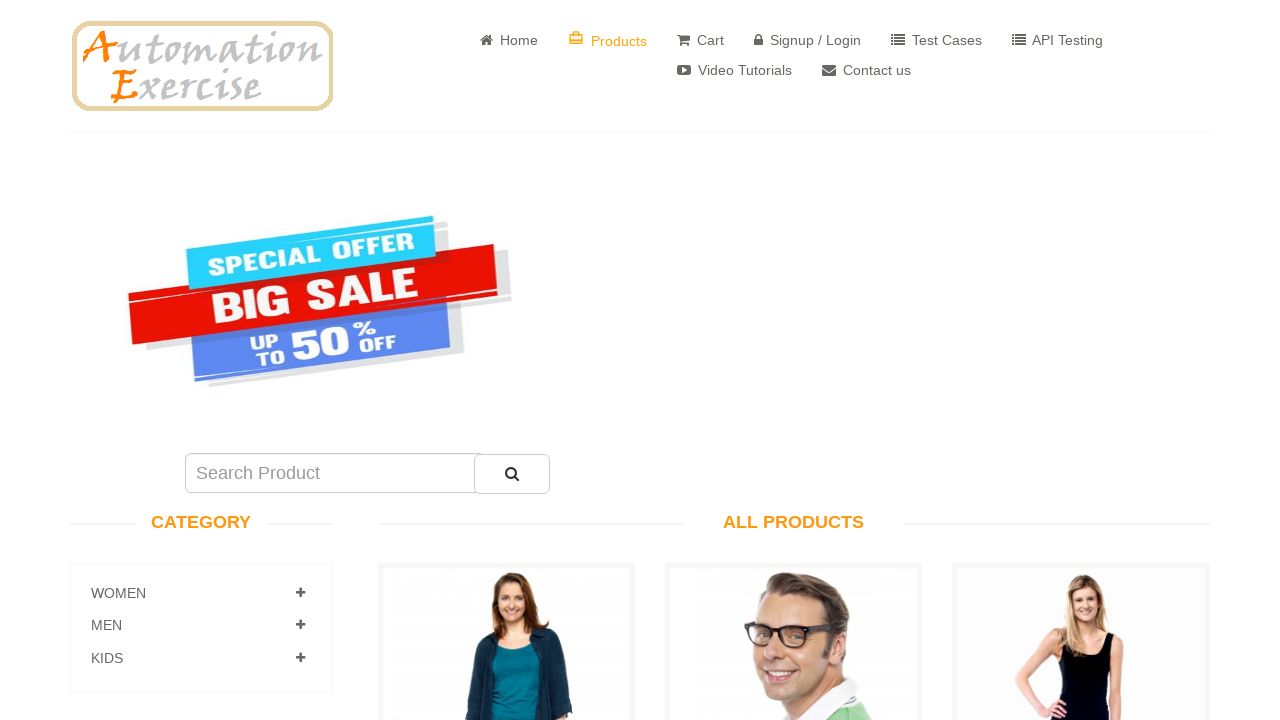

Clicked Products link in header navigation at (608, 40) on #header >> a:has-text('Products')
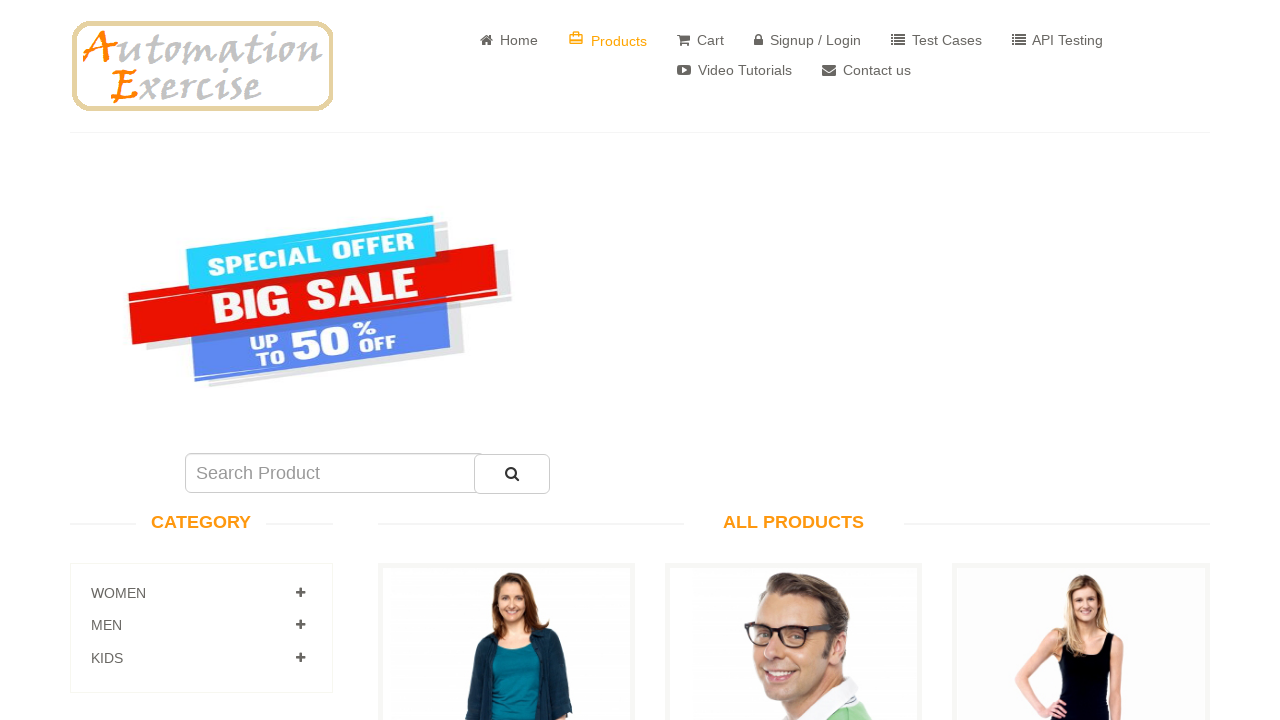

Waited for page to load with networkidle state
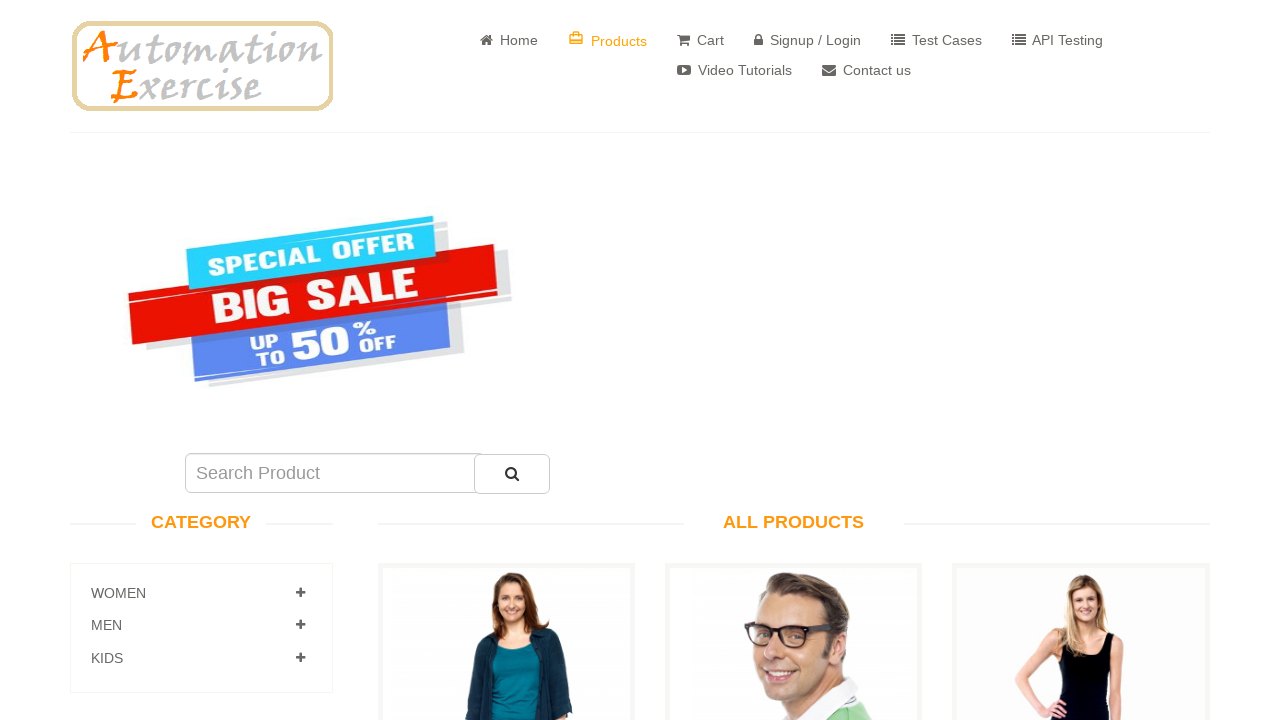

Clicked View Product link to view product details at (506, 361) on xpath=//html/body/section[2]/div/div/div[2]/div/div[2]/div/div[2]/ul/li/a
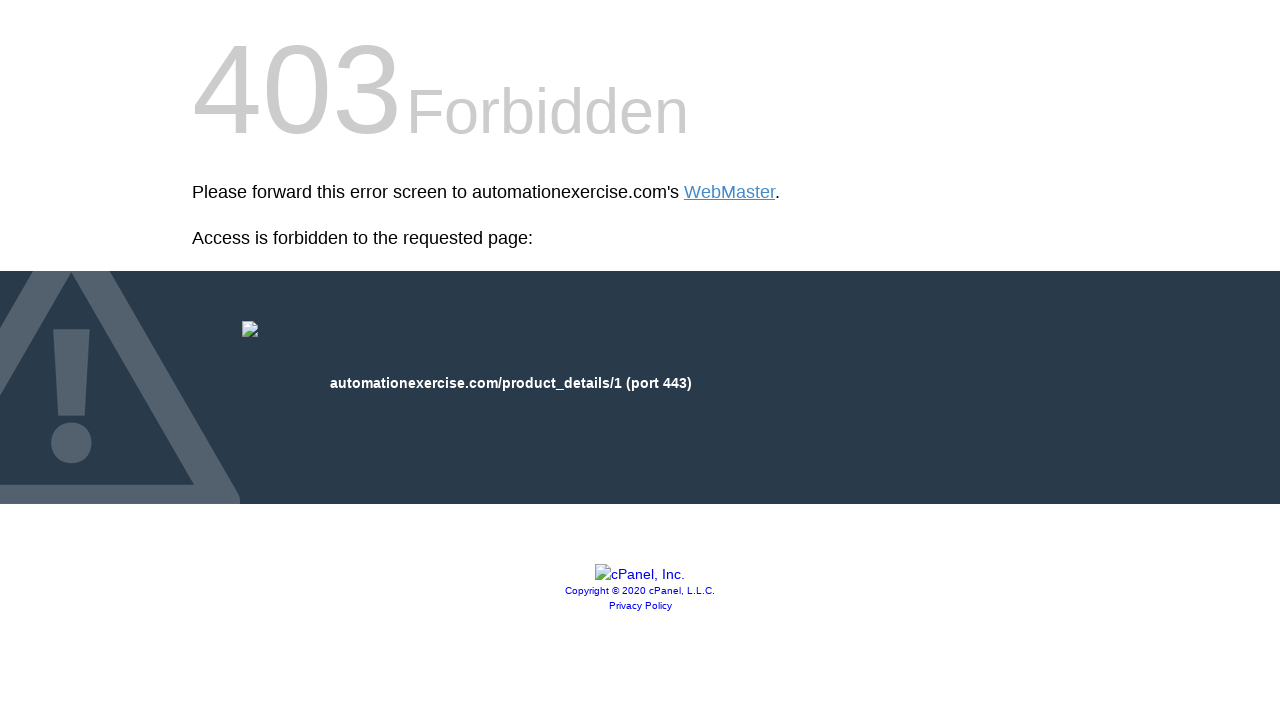

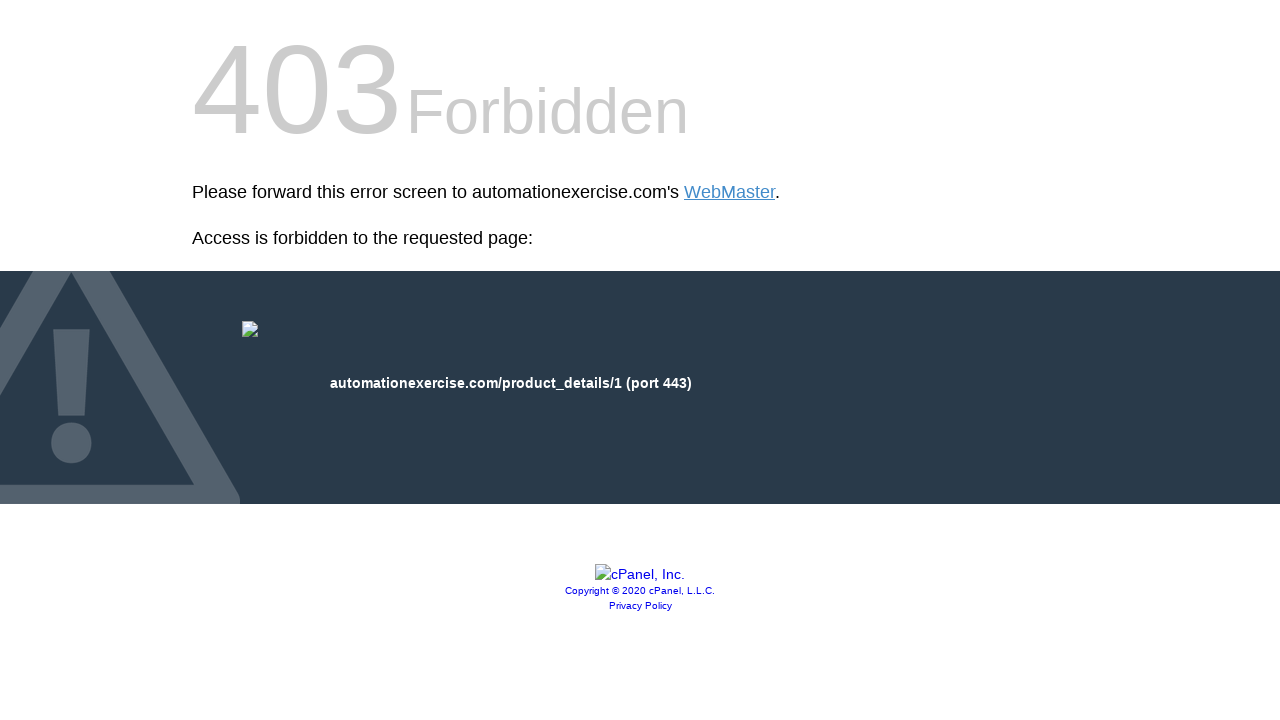